Comprehensive test of a demo page that interacts with various UI elements including text inputs, dropdowns, buttons, sliders, select boxes, iframes, radio buttons, and checkboxes to verify their functionality.

Starting URL: https://seleniumbase.io/demo_page.html

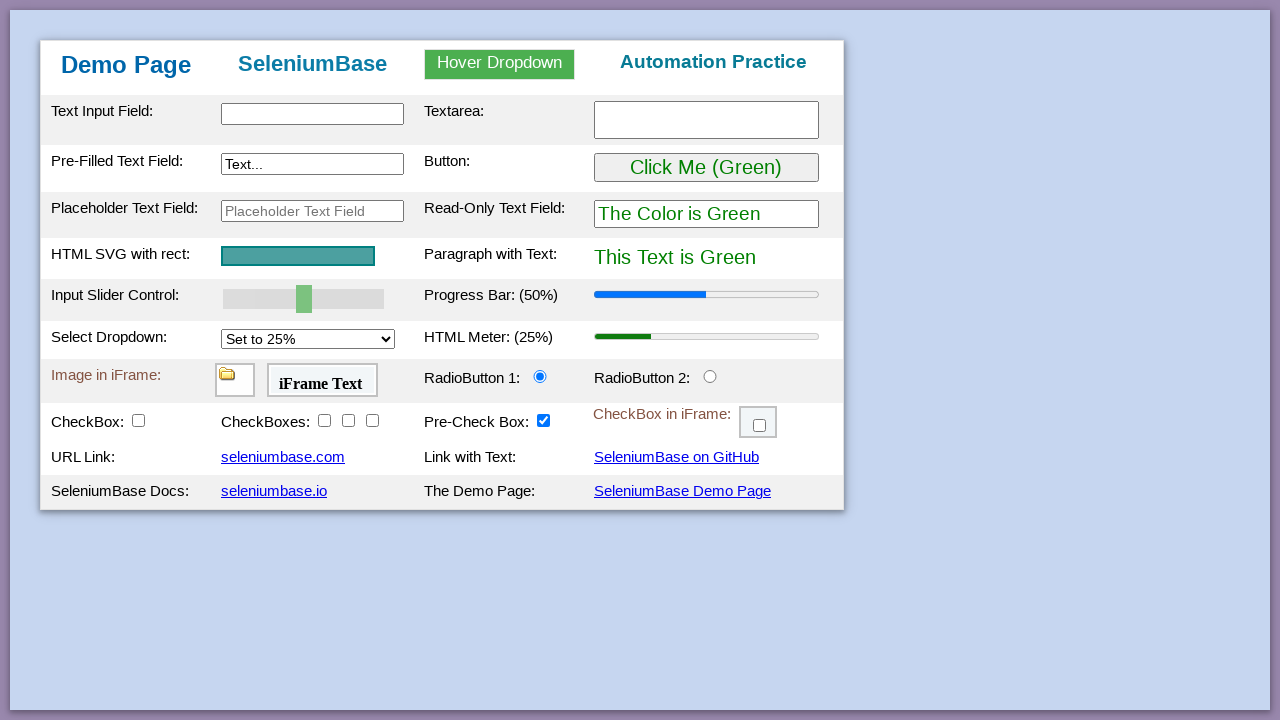

Waited for table body to load
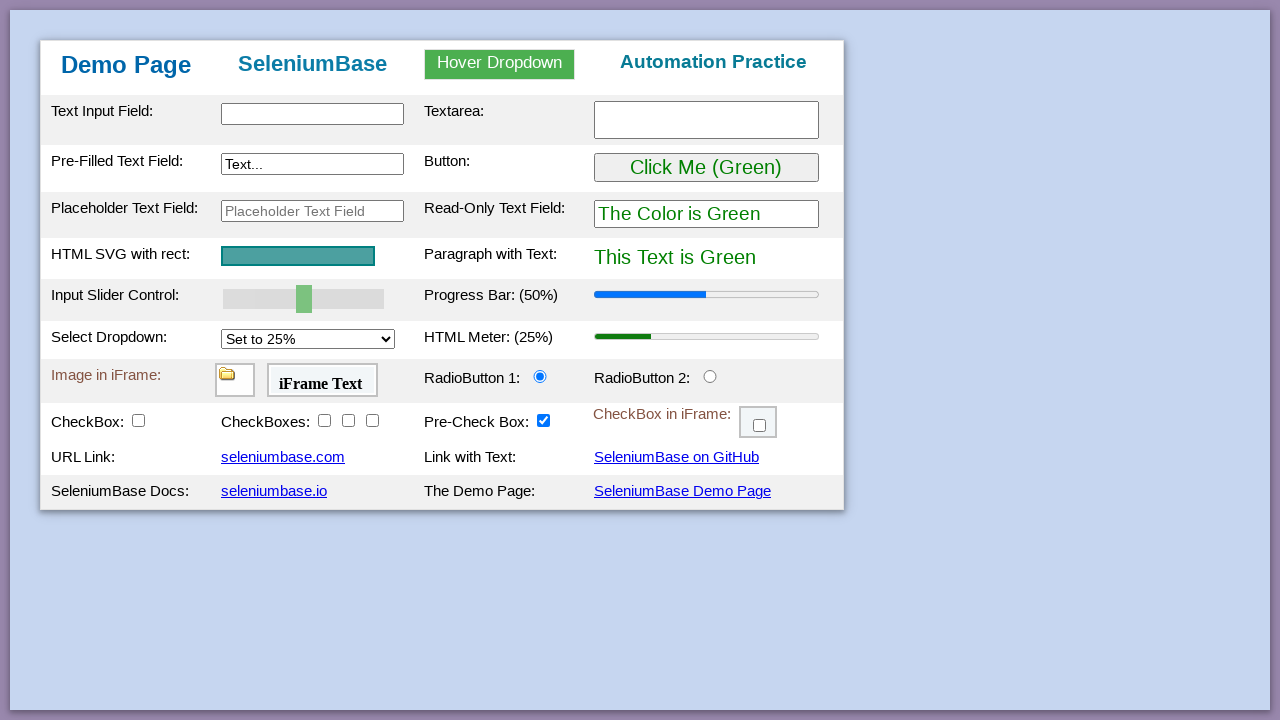

Filled text input with 'This is Automated' on #myTextInput
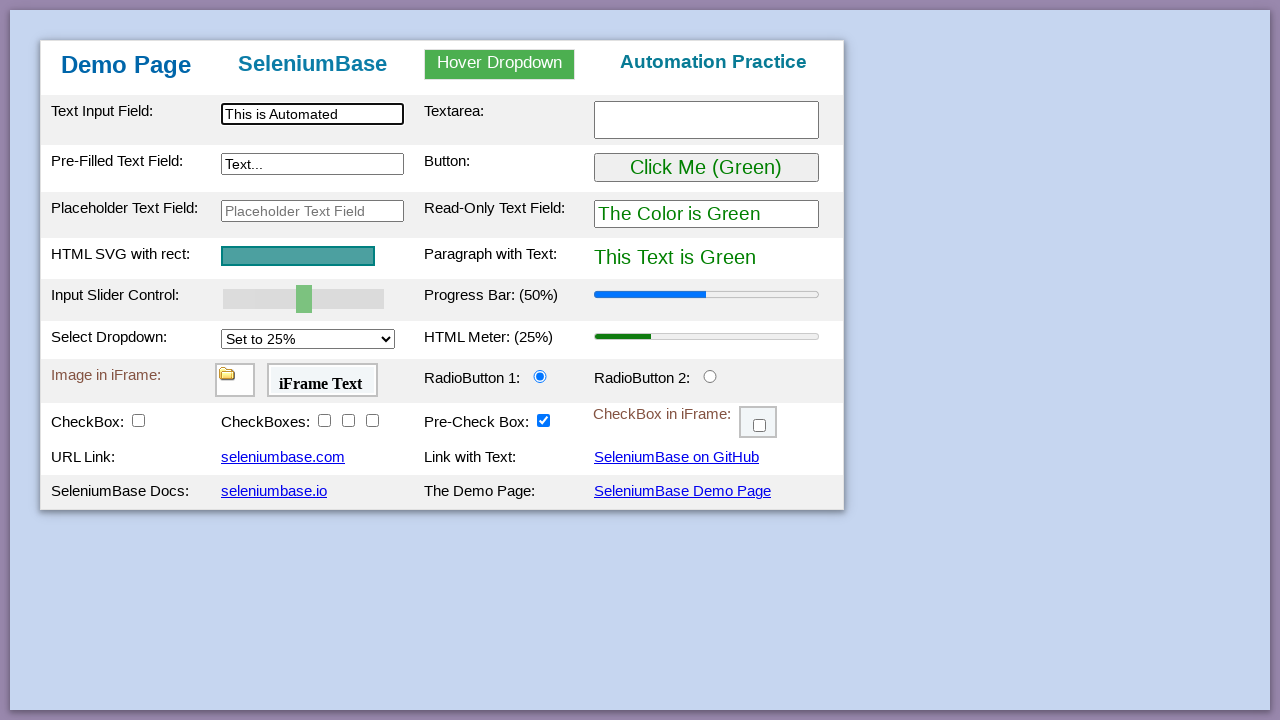

Filled textarea with 'Testing Time!' on textarea.area1
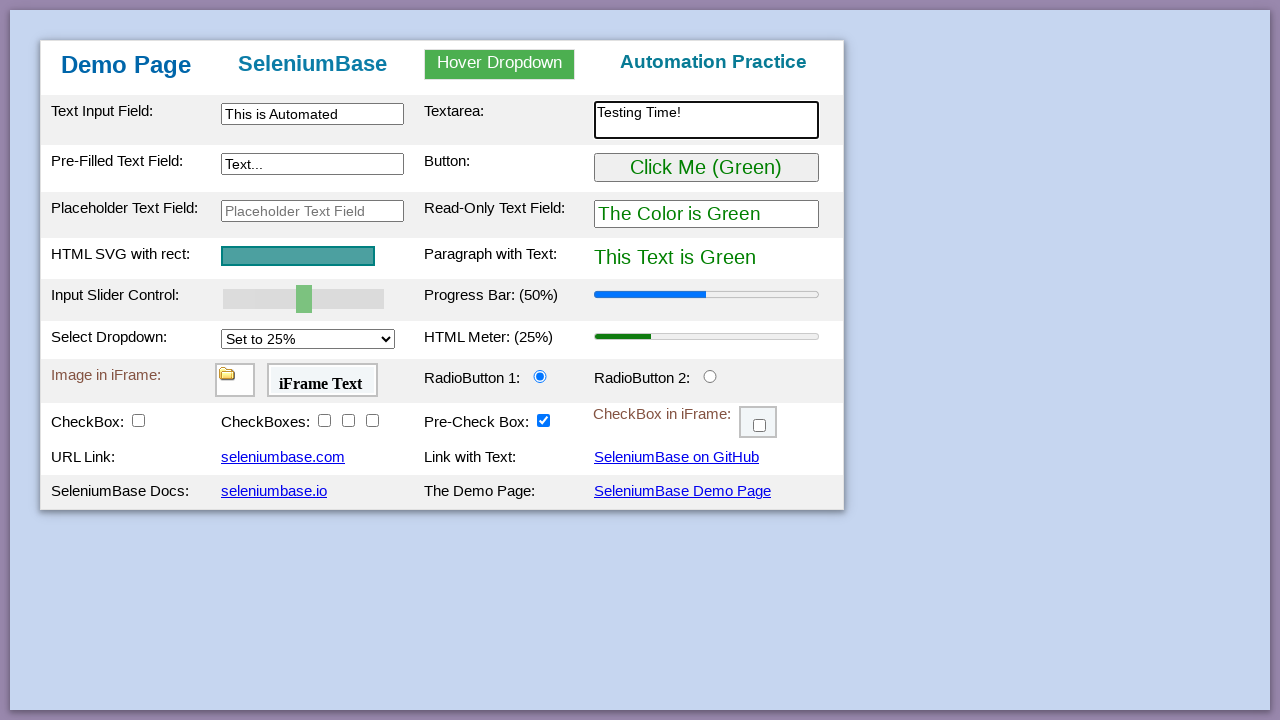

Filled preText2 field with 'Typing Text!' on [name="preText2"]
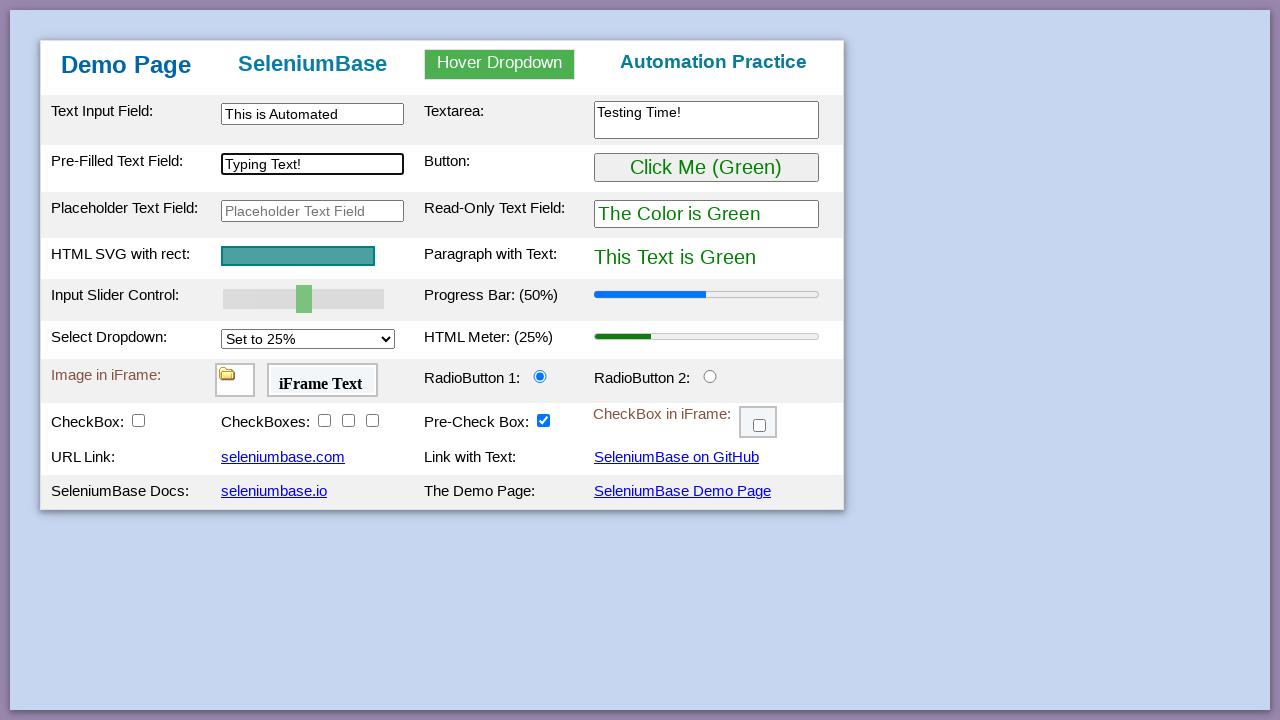

Hovered over dropdown menu at (500, 64) on #myDropdown
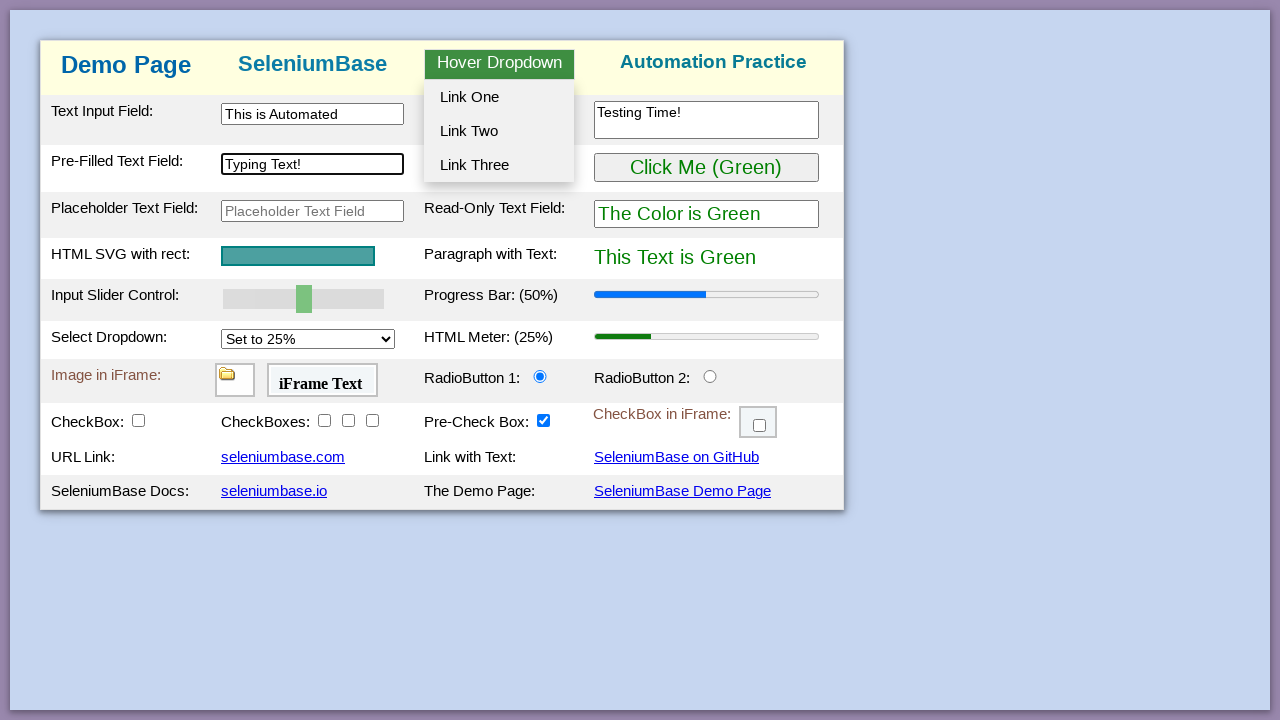

Clicked dropdown option 2 at (499, 131) on #dropOption2
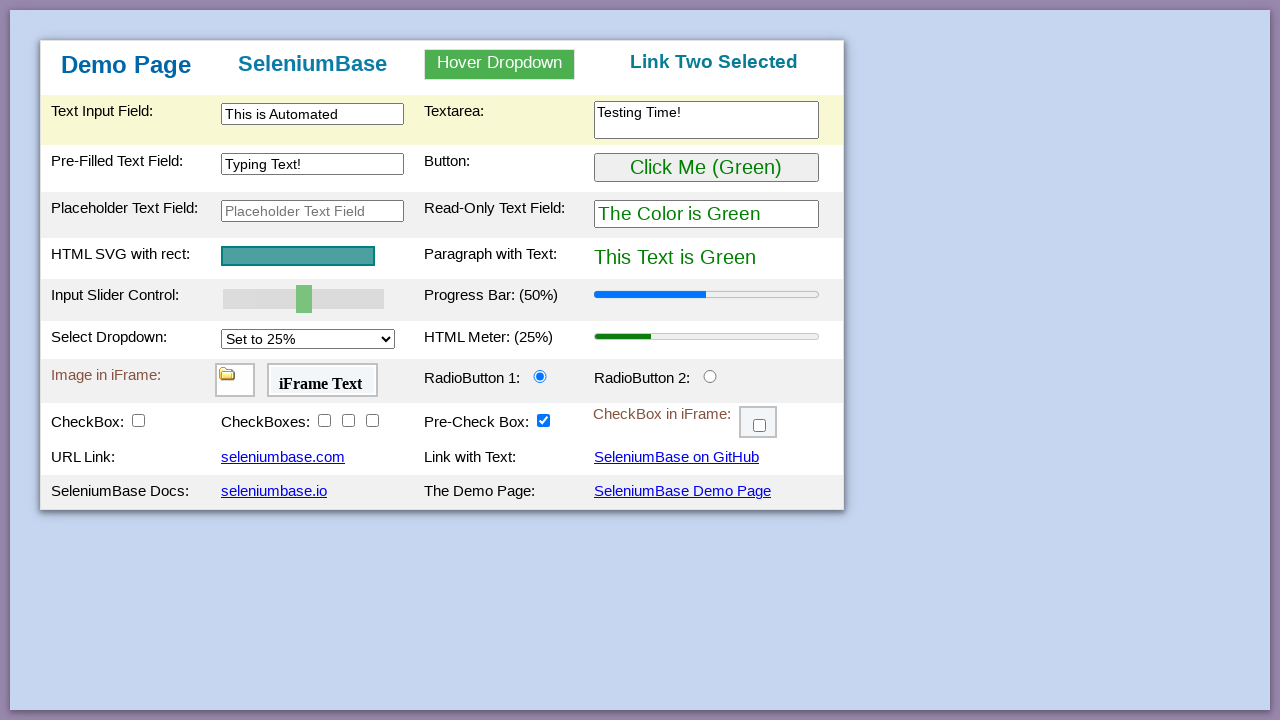

Clicked button to change text color at (706, 168) on #myButton
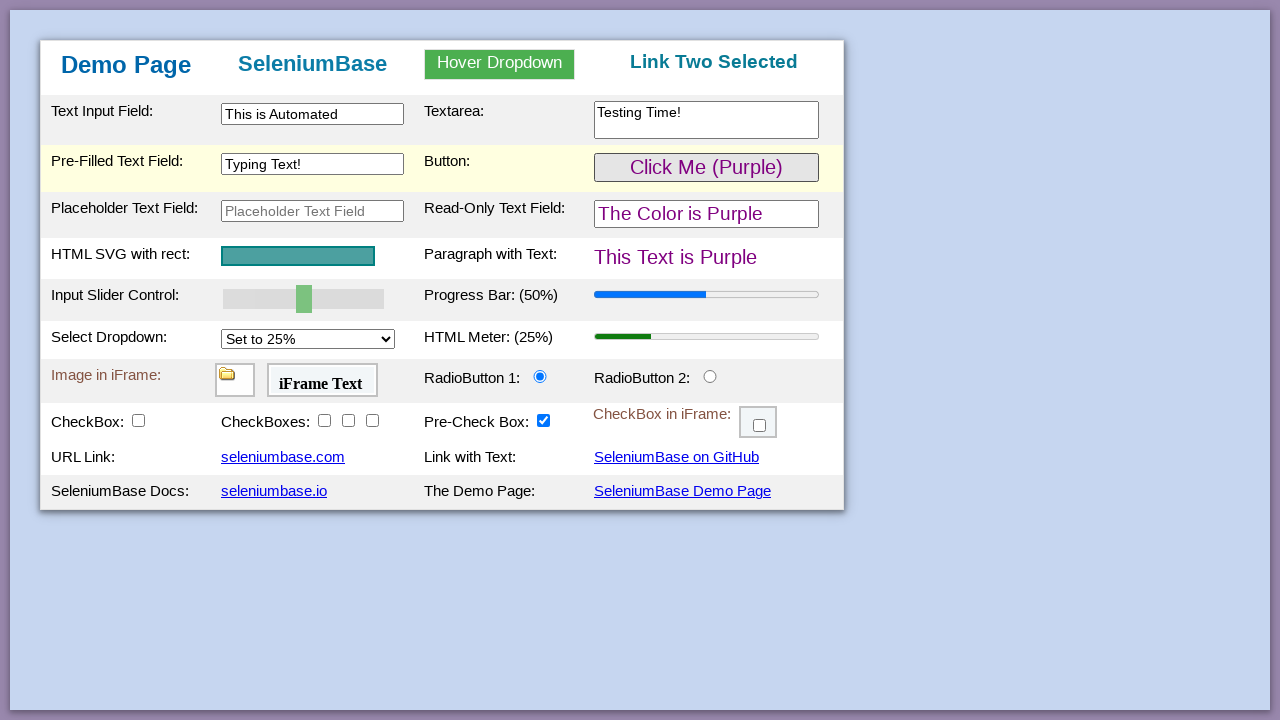

Clicked slider (iteration 1/5) at (304, 299) on #myslider
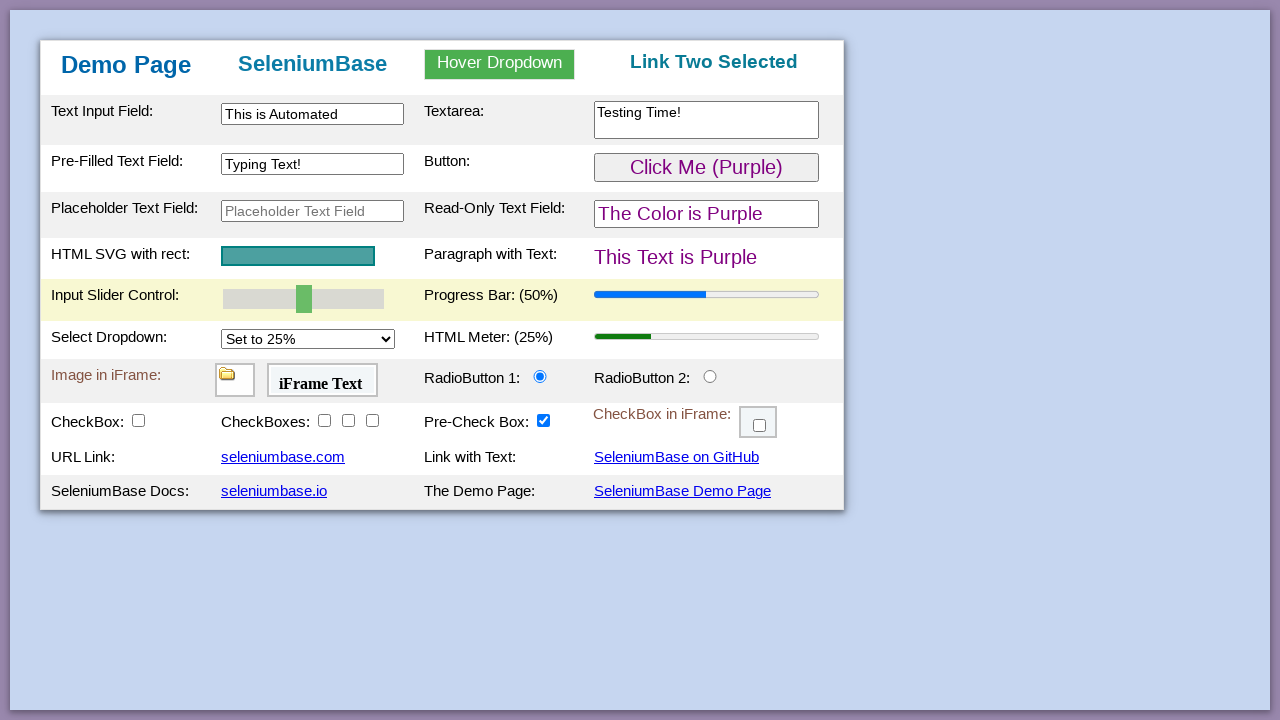

Pressed arrow right on slider (iteration 1/5)
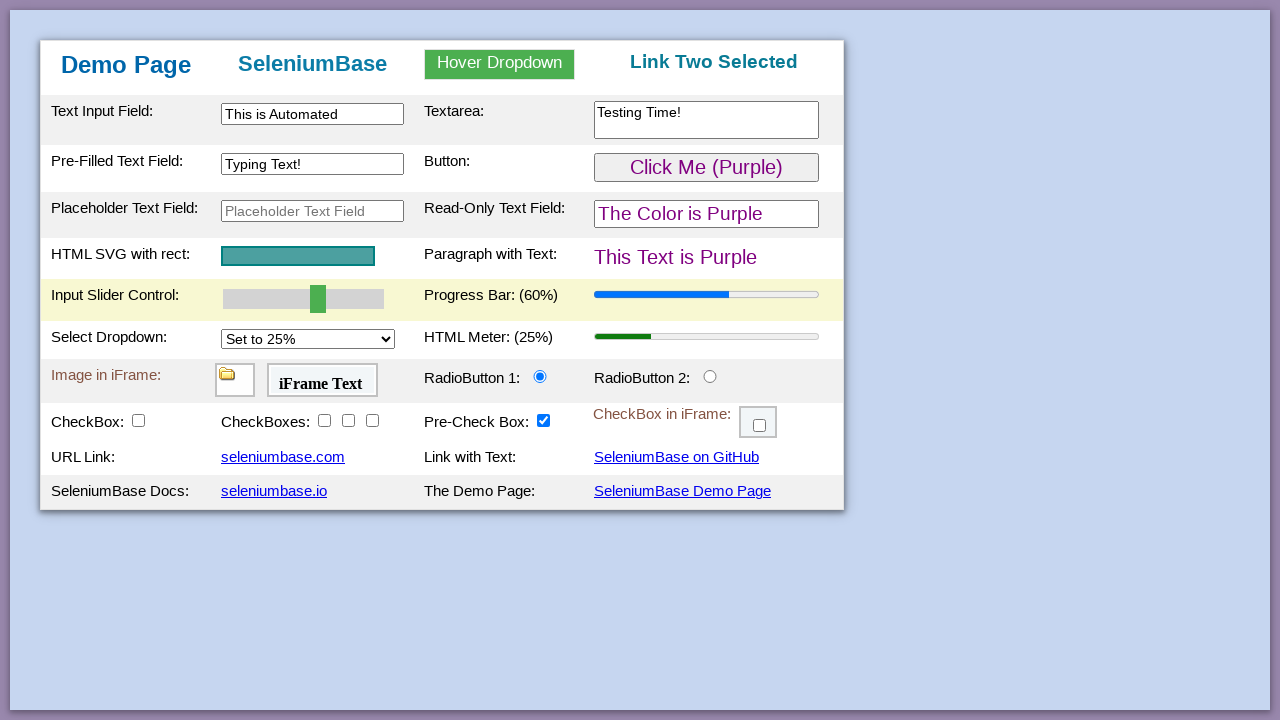

Clicked slider (iteration 2/5) at (304, 299) on #myslider
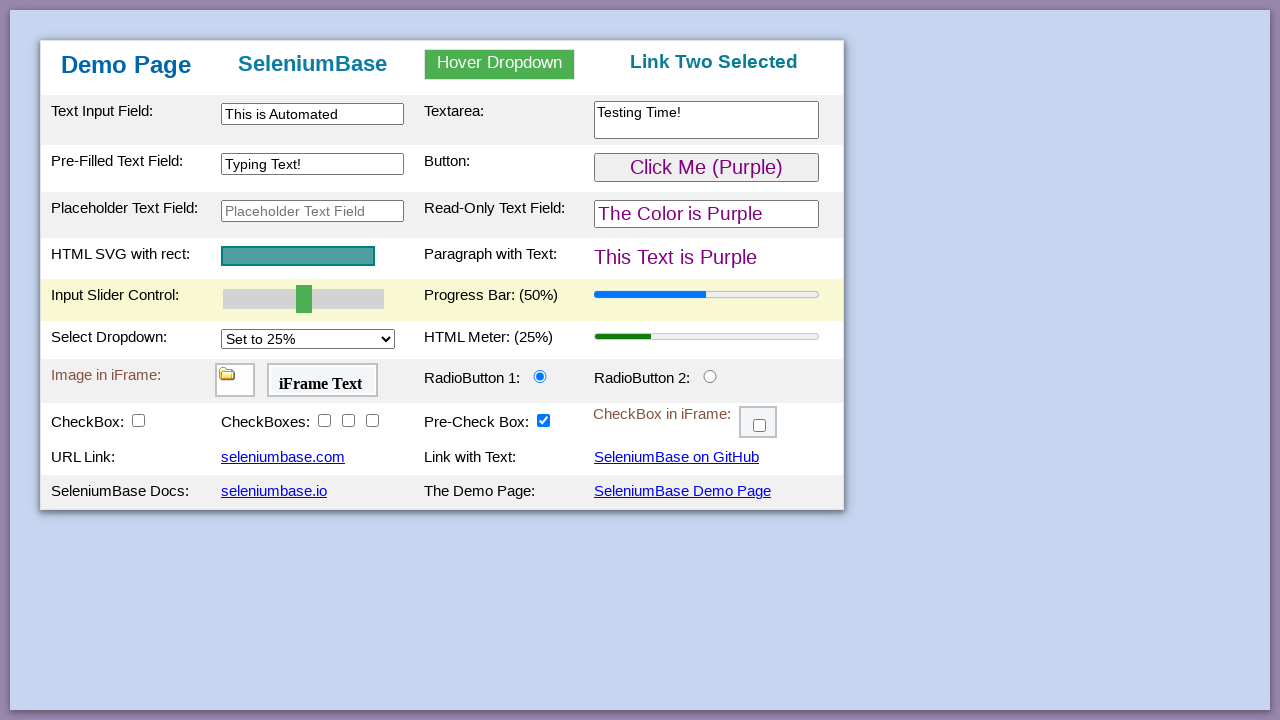

Pressed arrow right on slider (iteration 2/5)
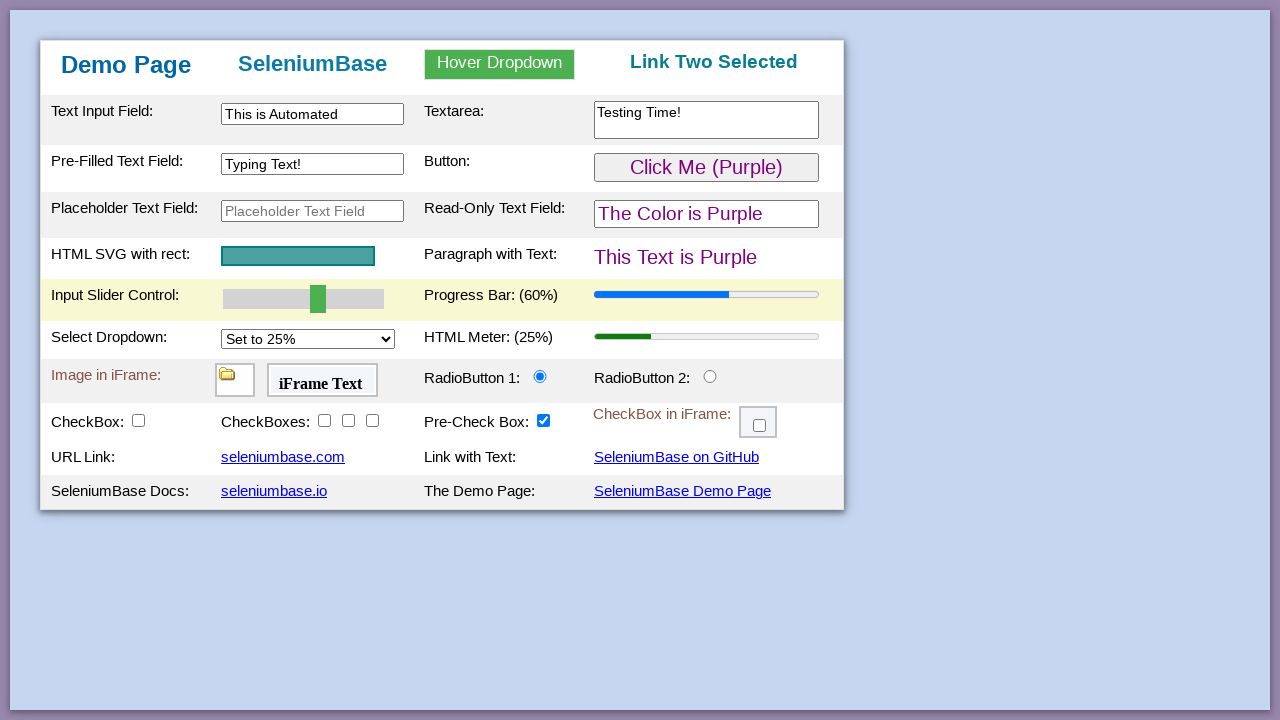

Clicked slider (iteration 3/5) at (304, 299) on #myslider
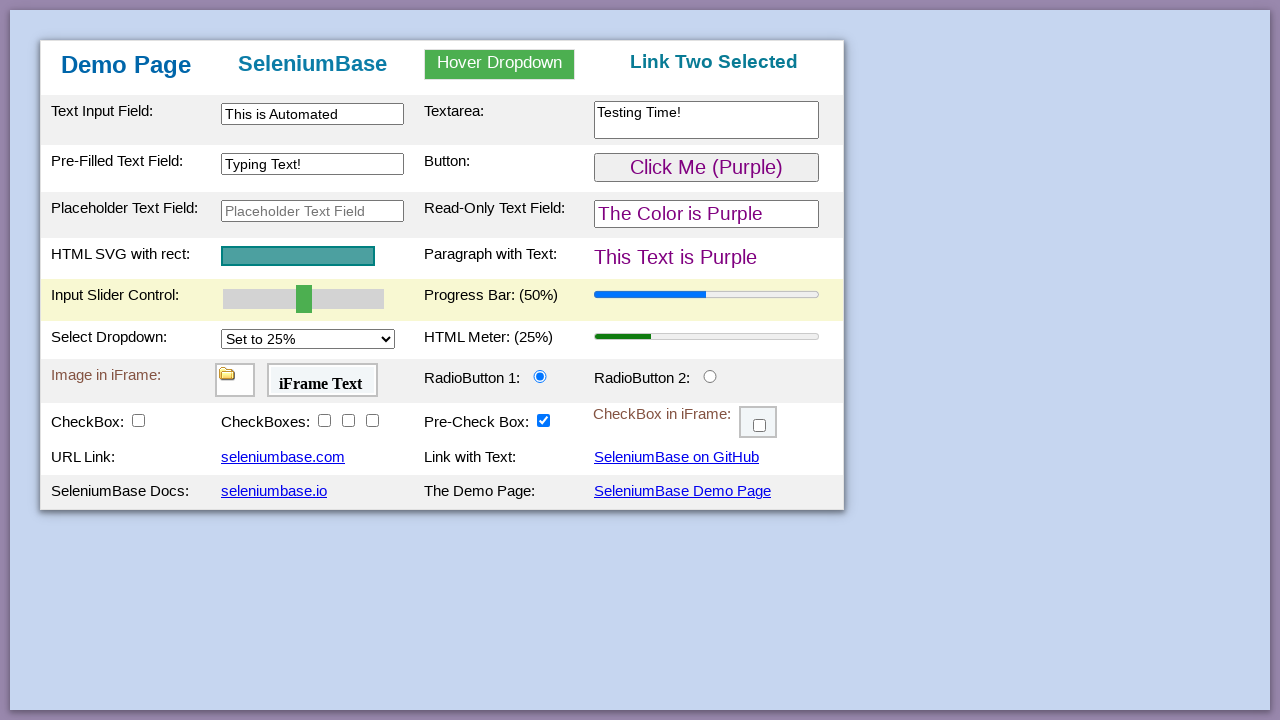

Pressed arrow right on slider (iteration 3/5)
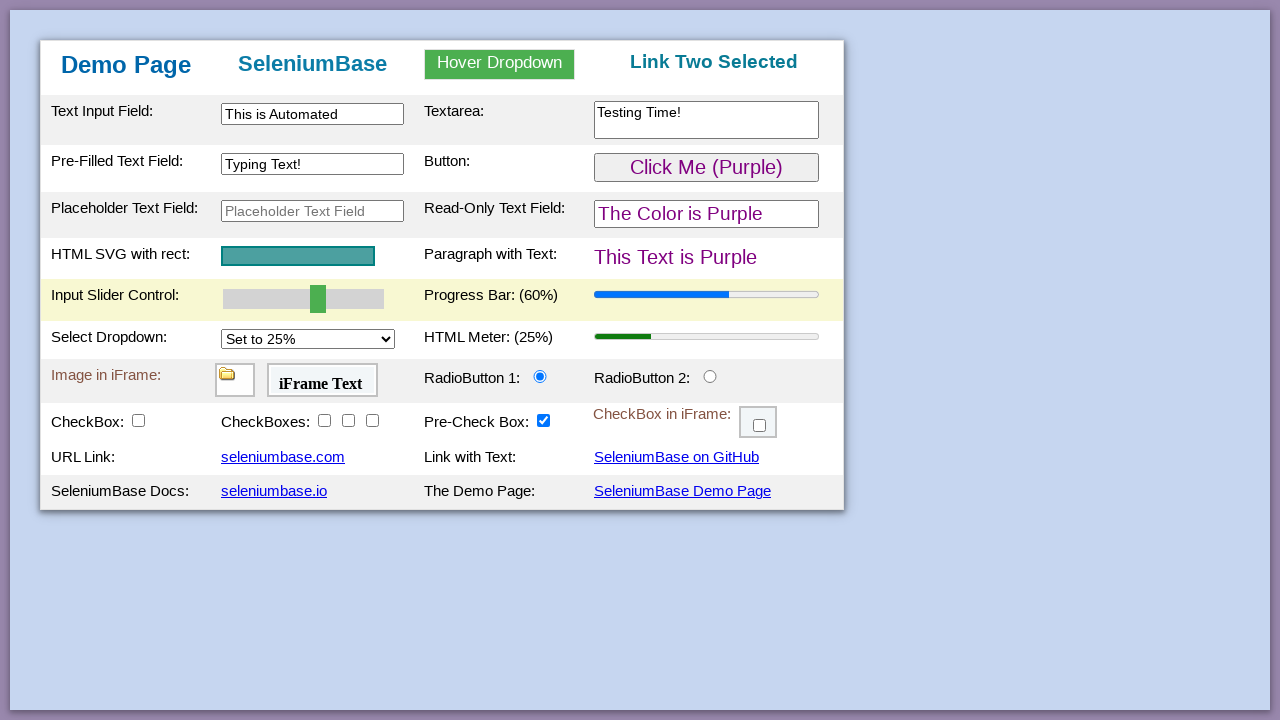

Clicked slider (iteration 4/5) at (304, 299) on #myslider
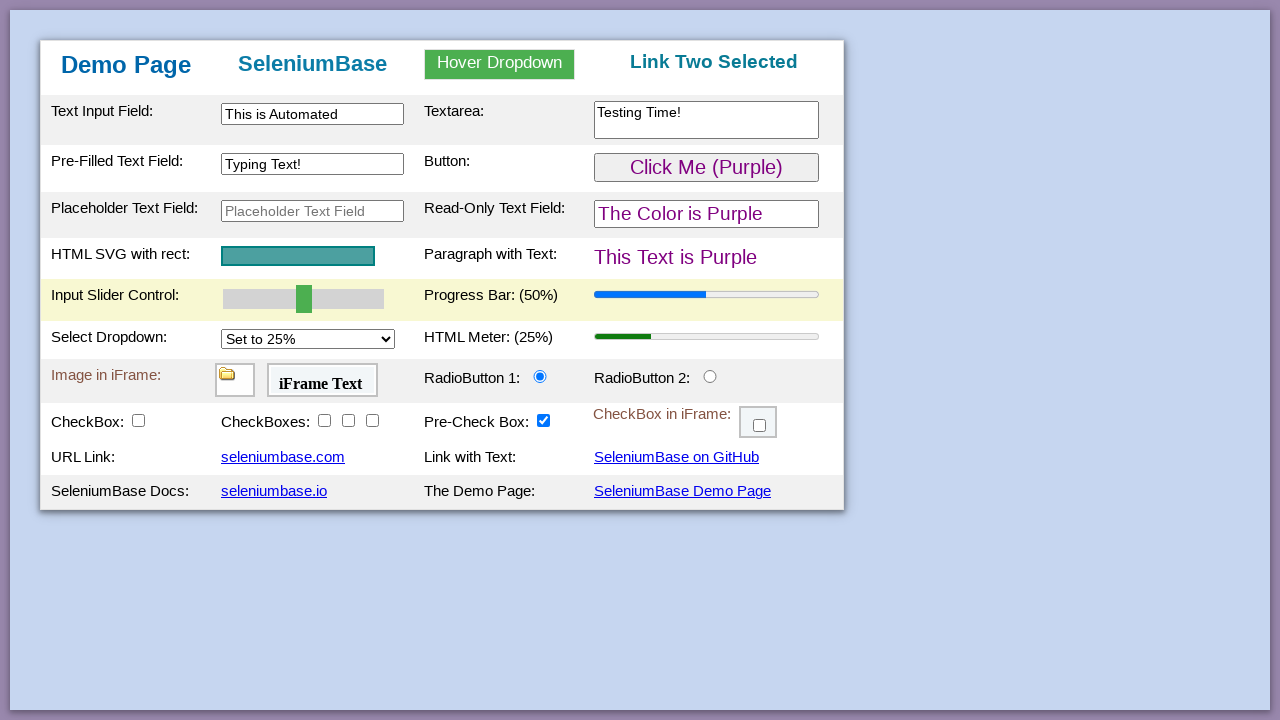

Pressed arrow right on slider (iteration 4/5)
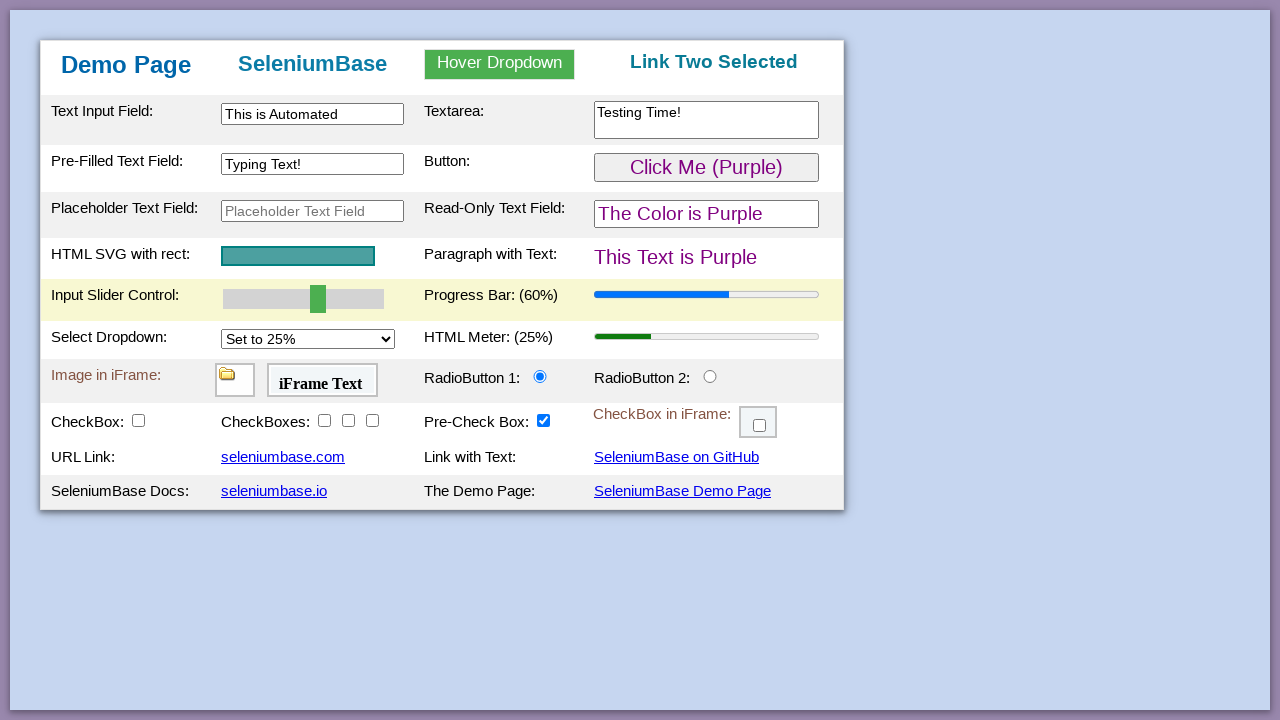

Clicked slider (iteration 5/5) at (304, 299) on #myslider
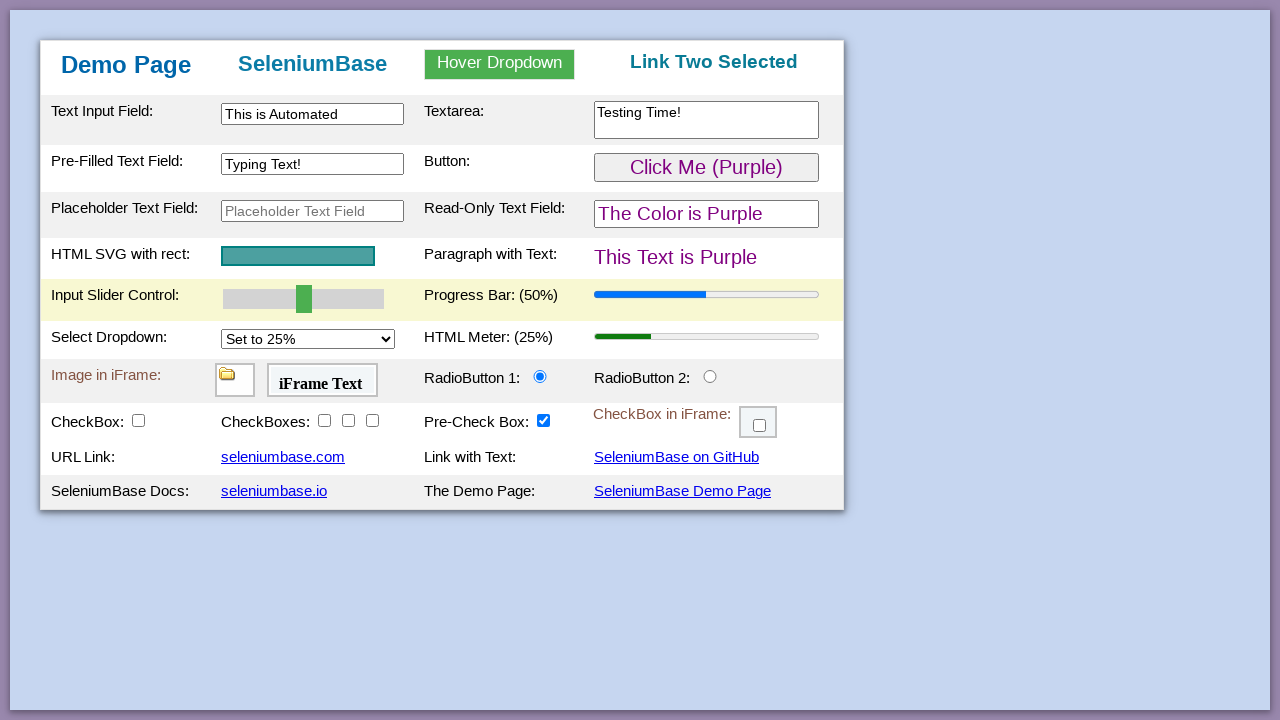

Pressed arrow right on slider (iteration 5/5)
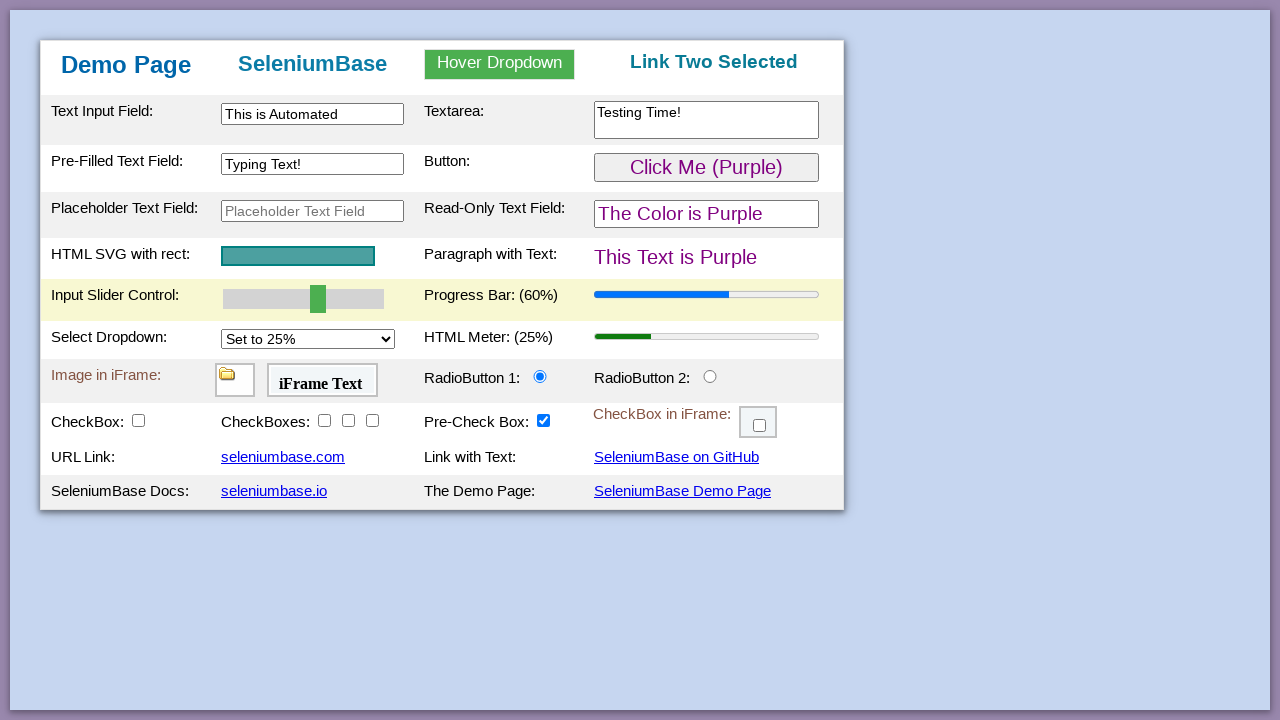

Selected 'Set to 75%' from dropdown to change meter value on #mySelect
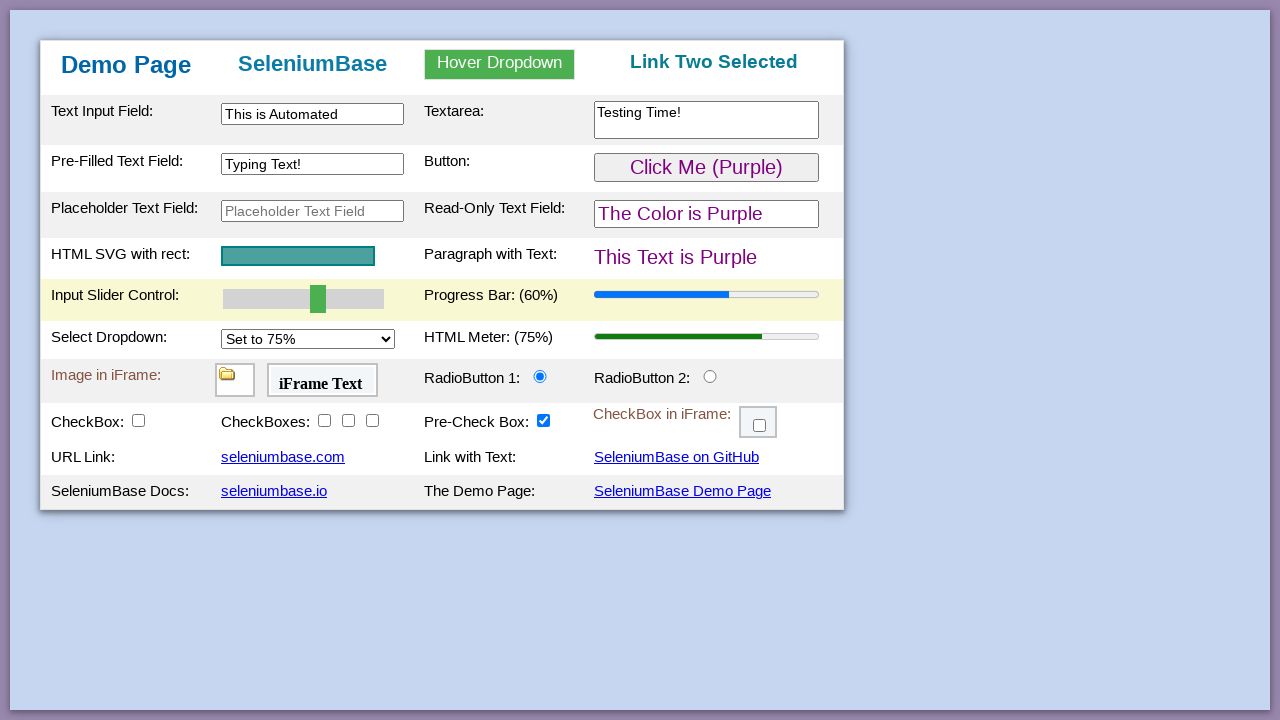

Switched to iframe1 and verified image loaded
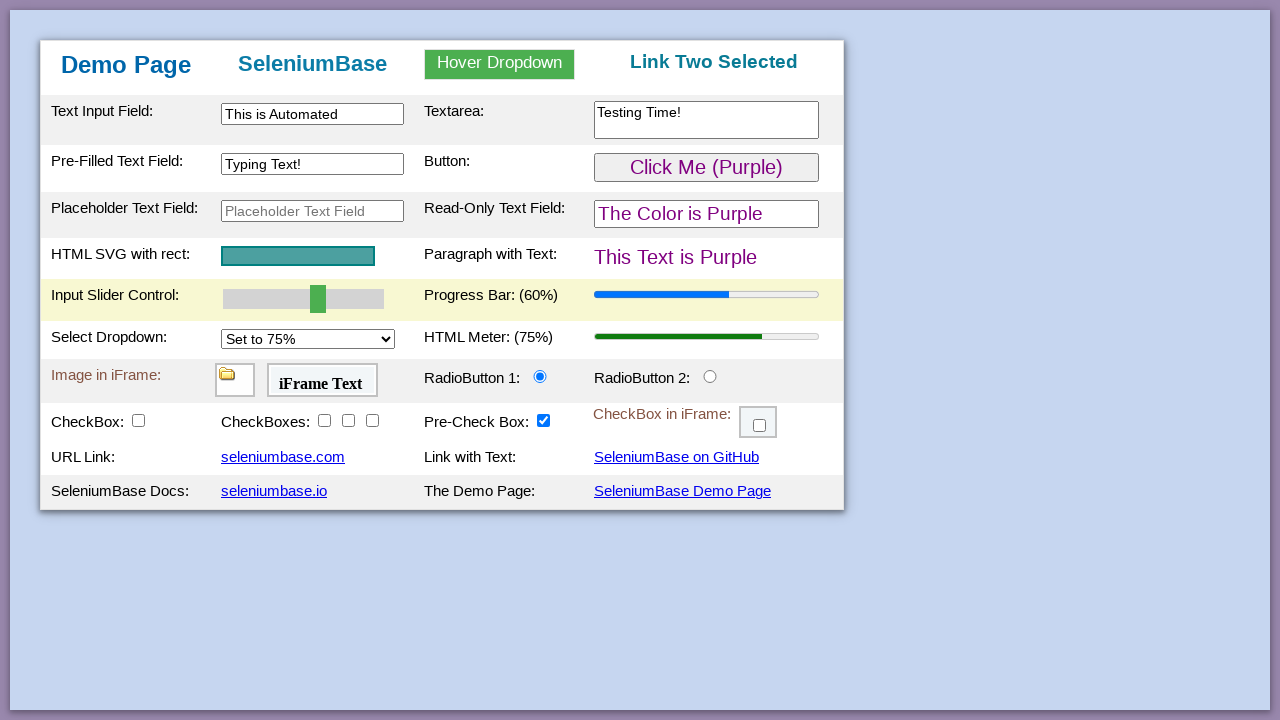

Switched to iframe2 and verified text content
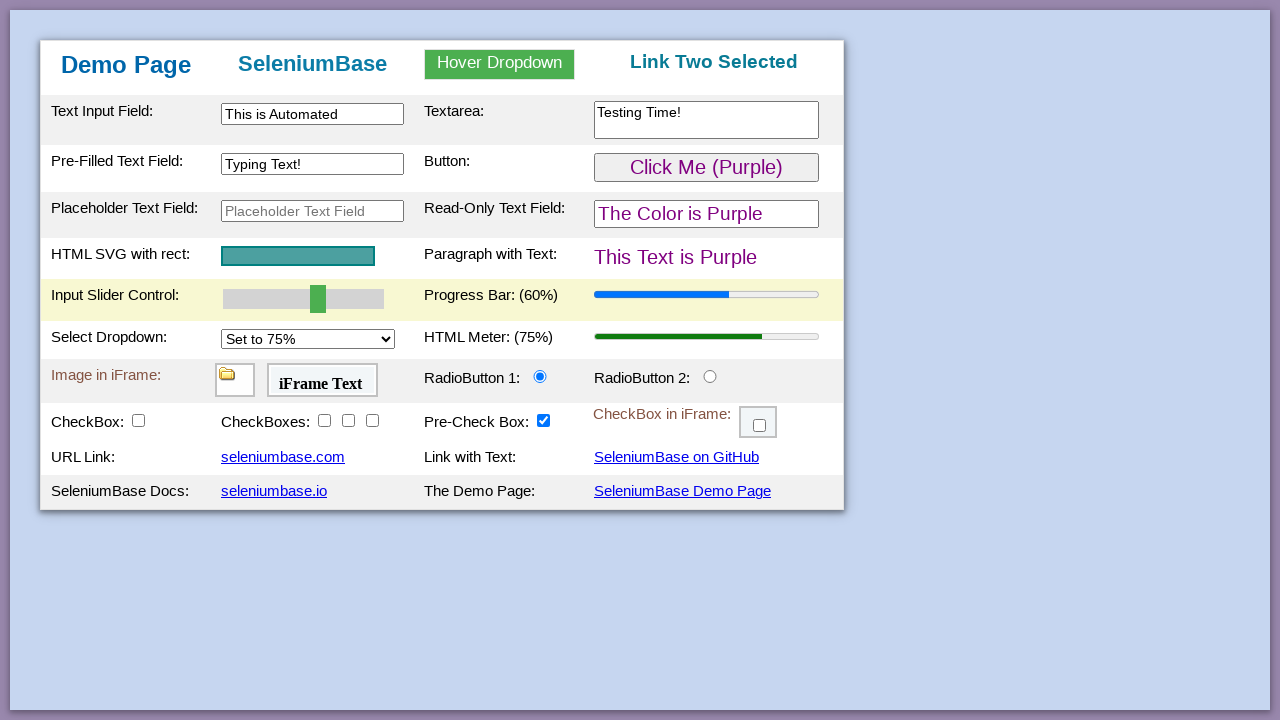

Clicked radio button 2 at (710, 376) on #radioButton2
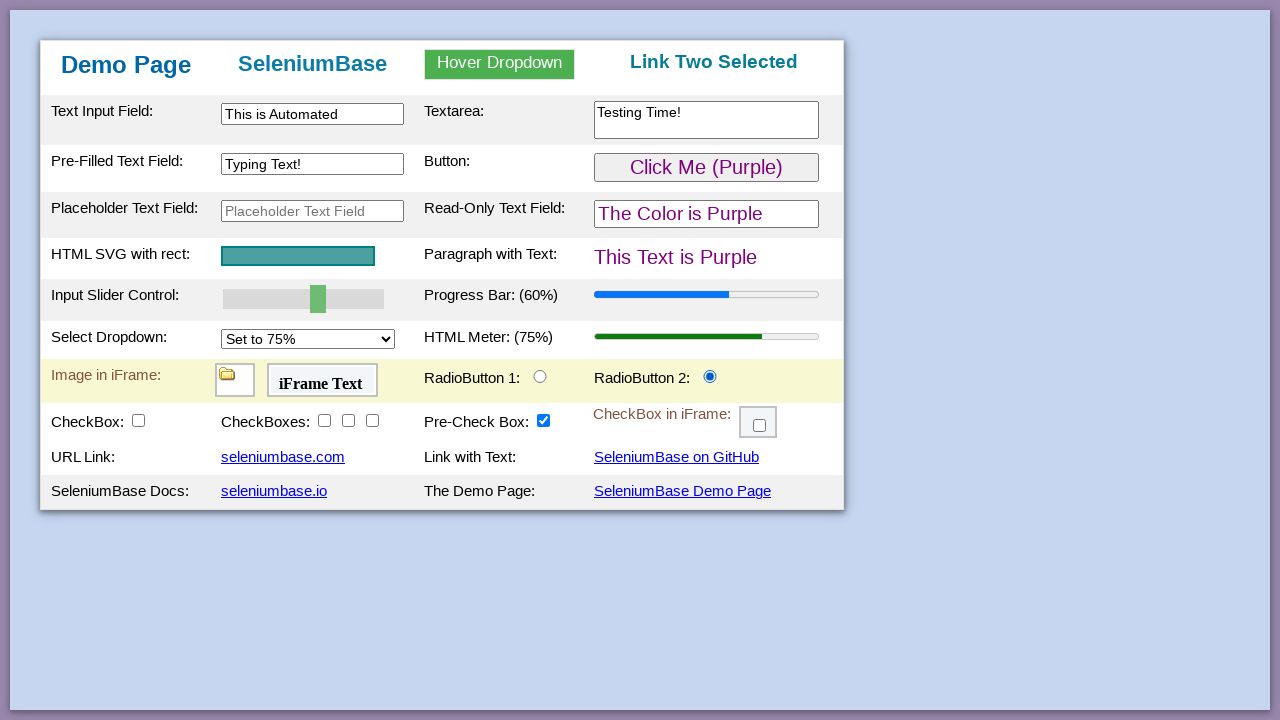

Clicked checkbox 1 at (138, 420) on #checkBox1
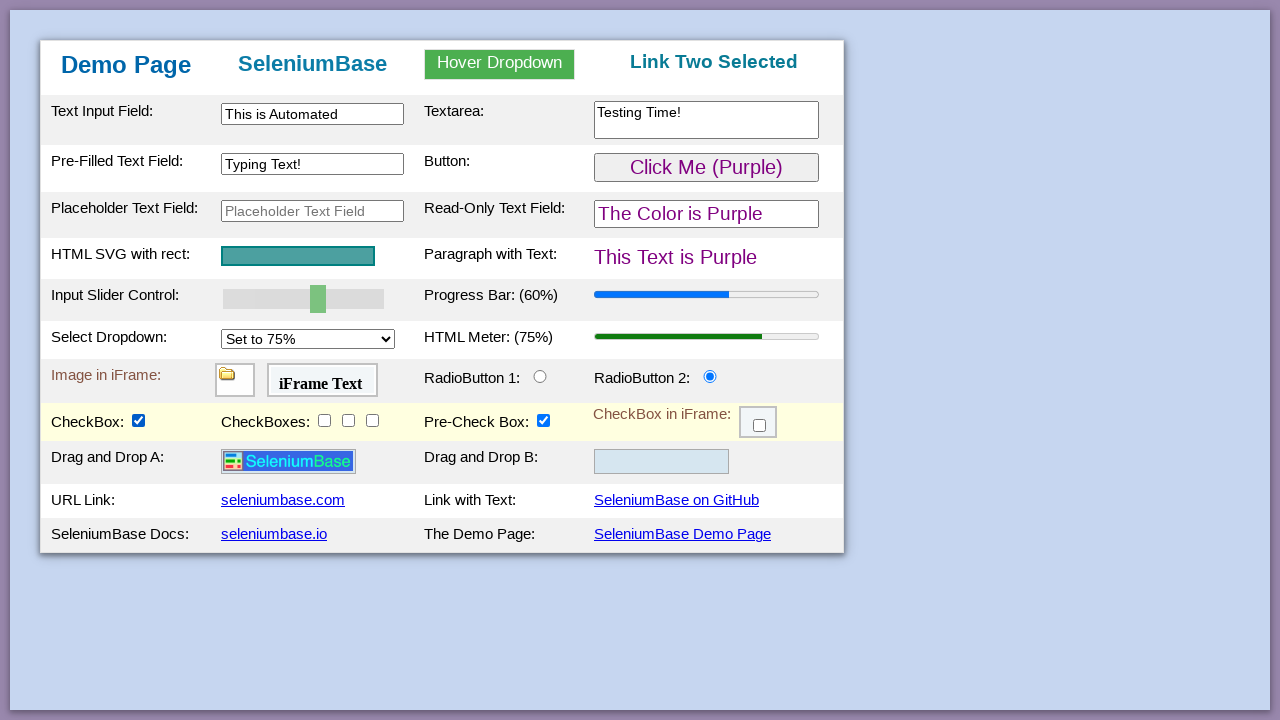

Clicked checkbox 2 at (324, 420) on #checkBox2
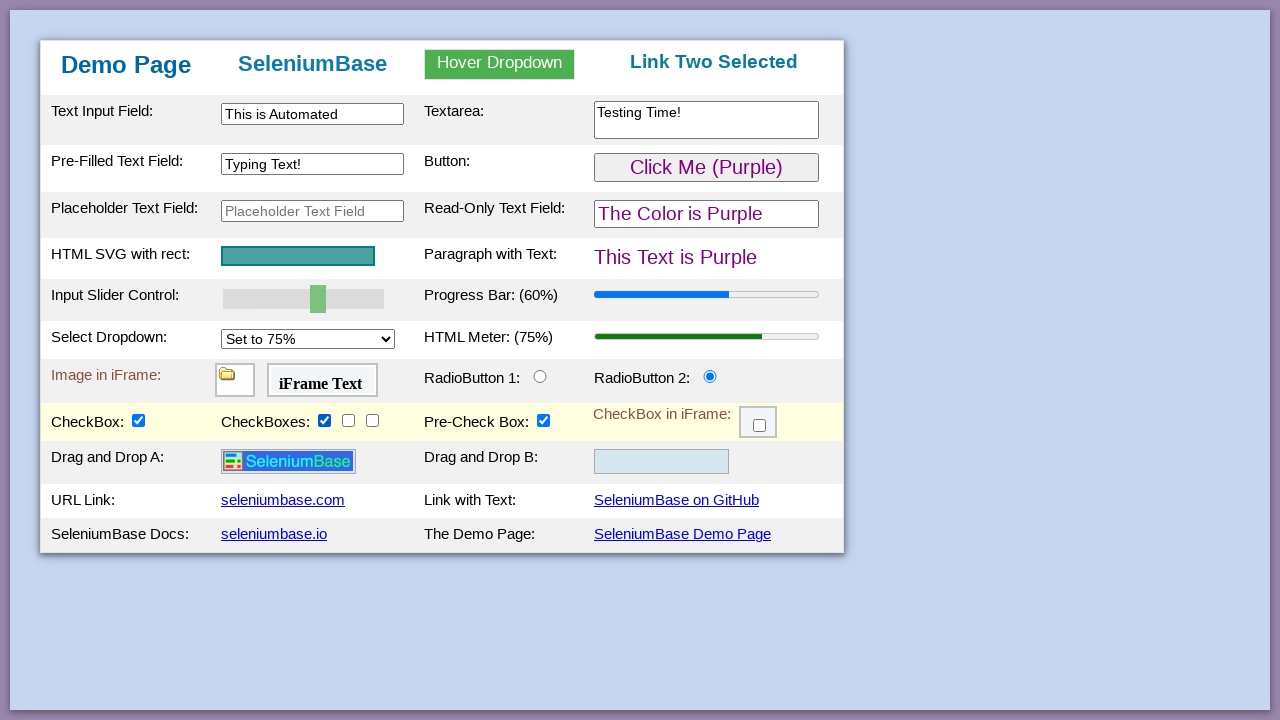

Clicked checkbox 3 at (348, 420) on #checkBox3
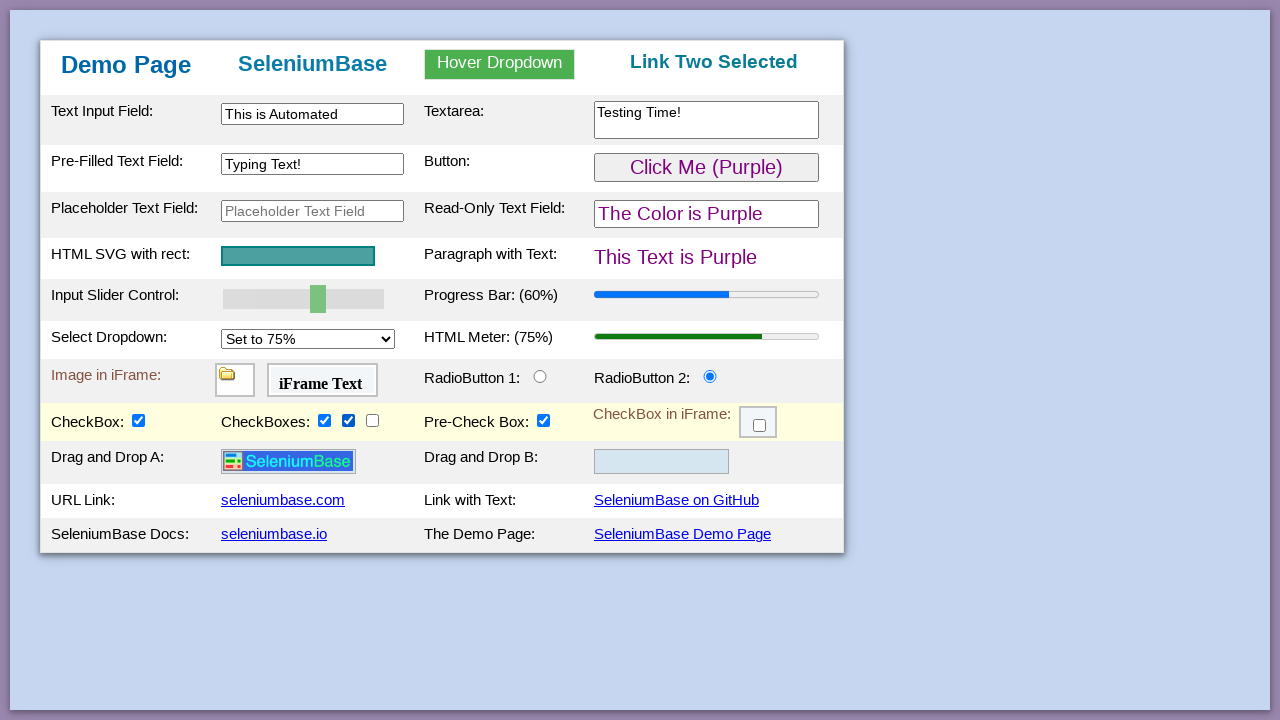

Clicked checkbox 4 at (372, 420) on #checkBox4
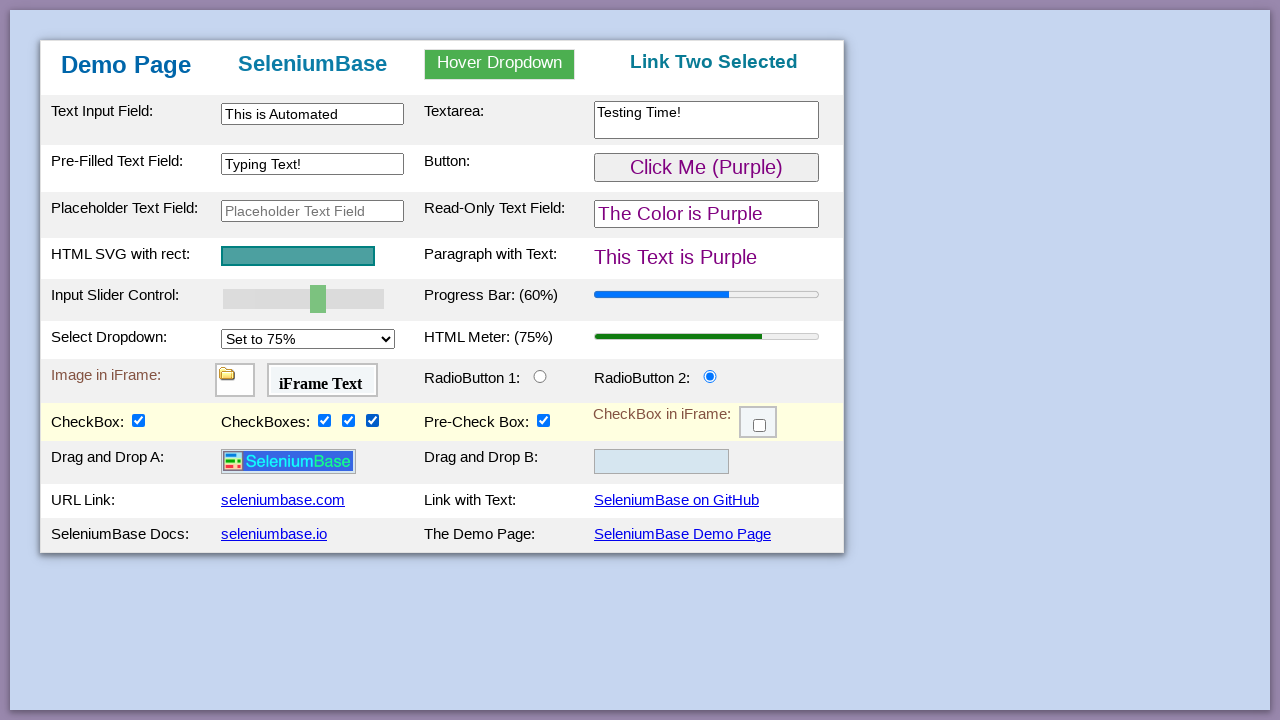

Switched to iframe3 and clicked checkbox at (760, 426) on #myFrame3 >> internal:control=enter-frame >> .fBox
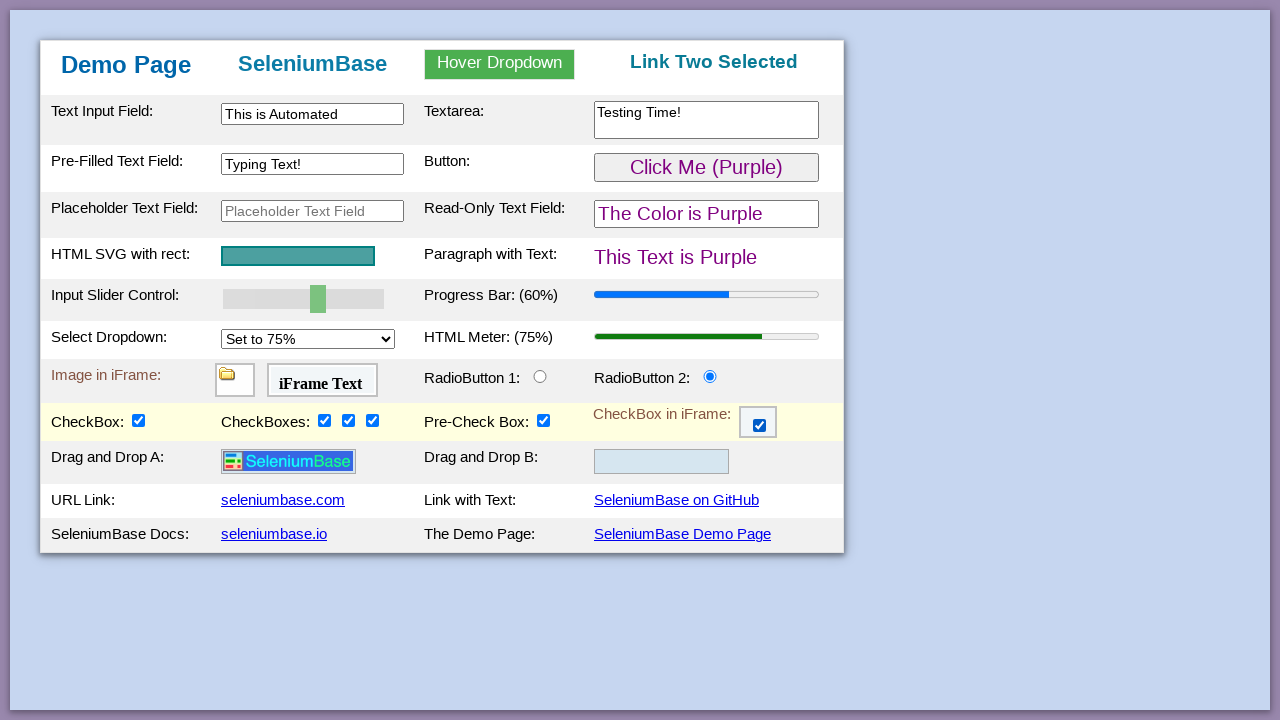

Clicked link to navigate back to demo page at (682, 534) on text=SeleniumBase Demo Page
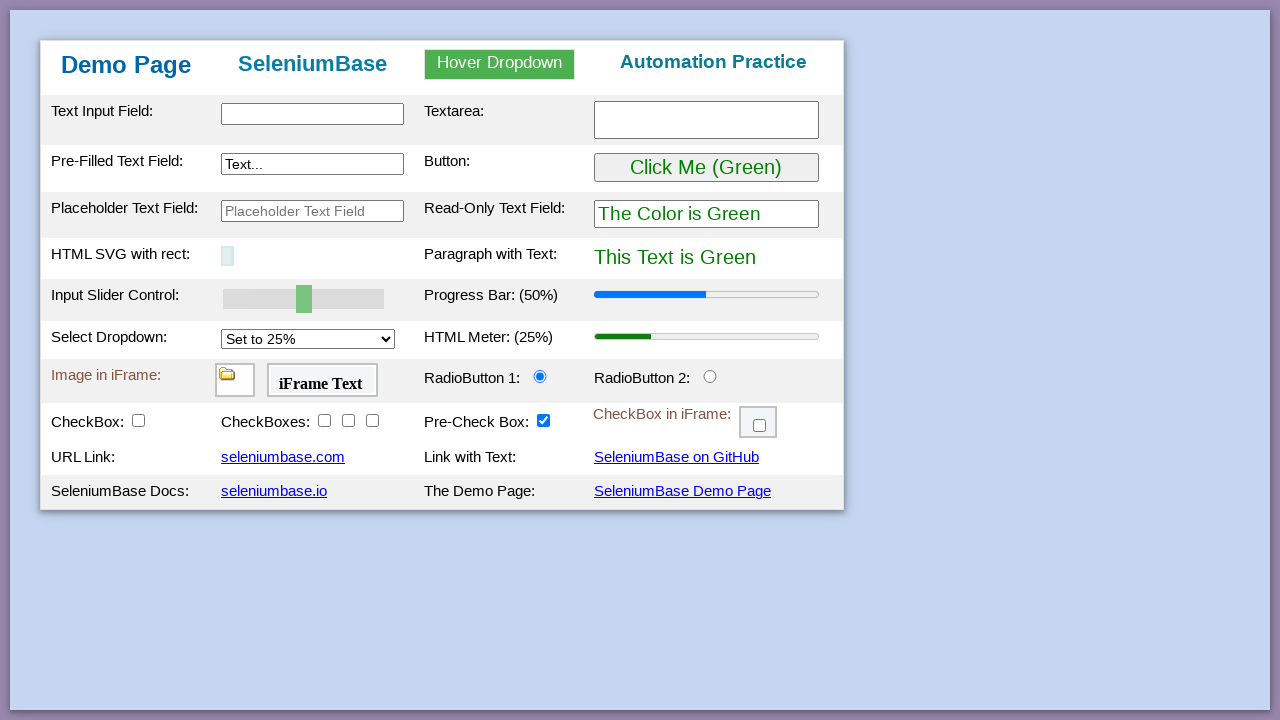

Verified we're back on the demo page with heading confirmed
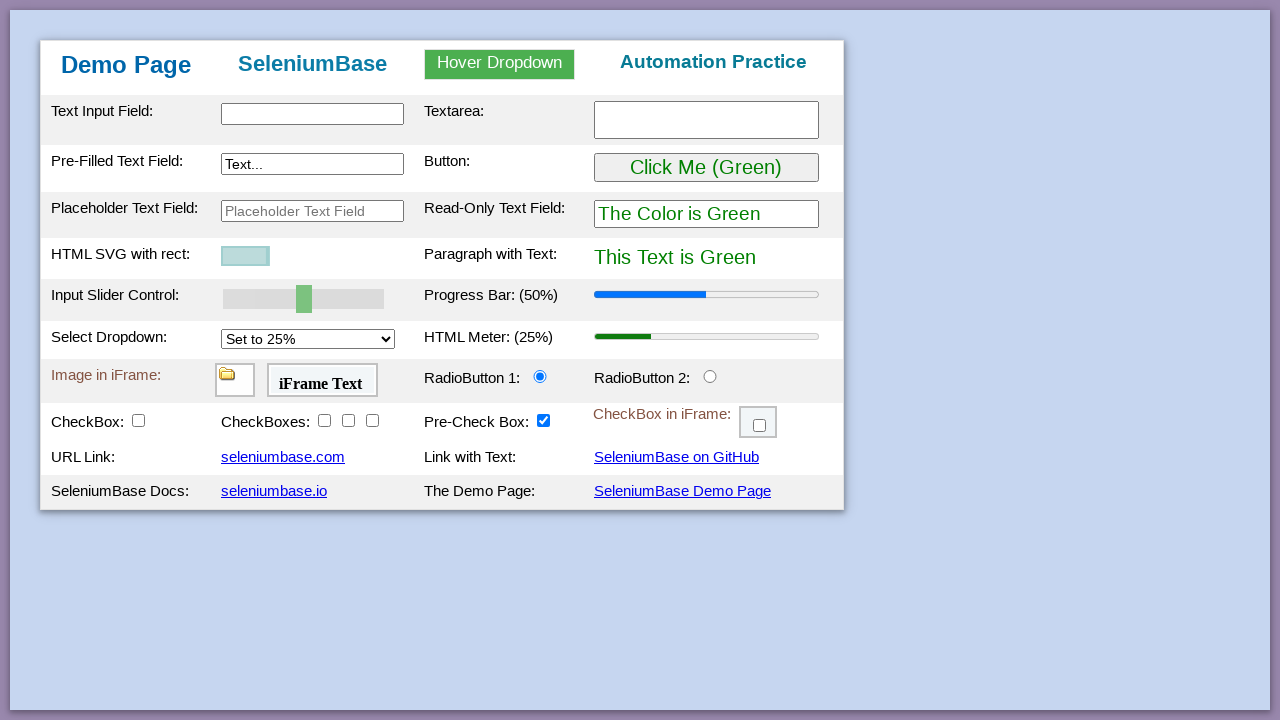

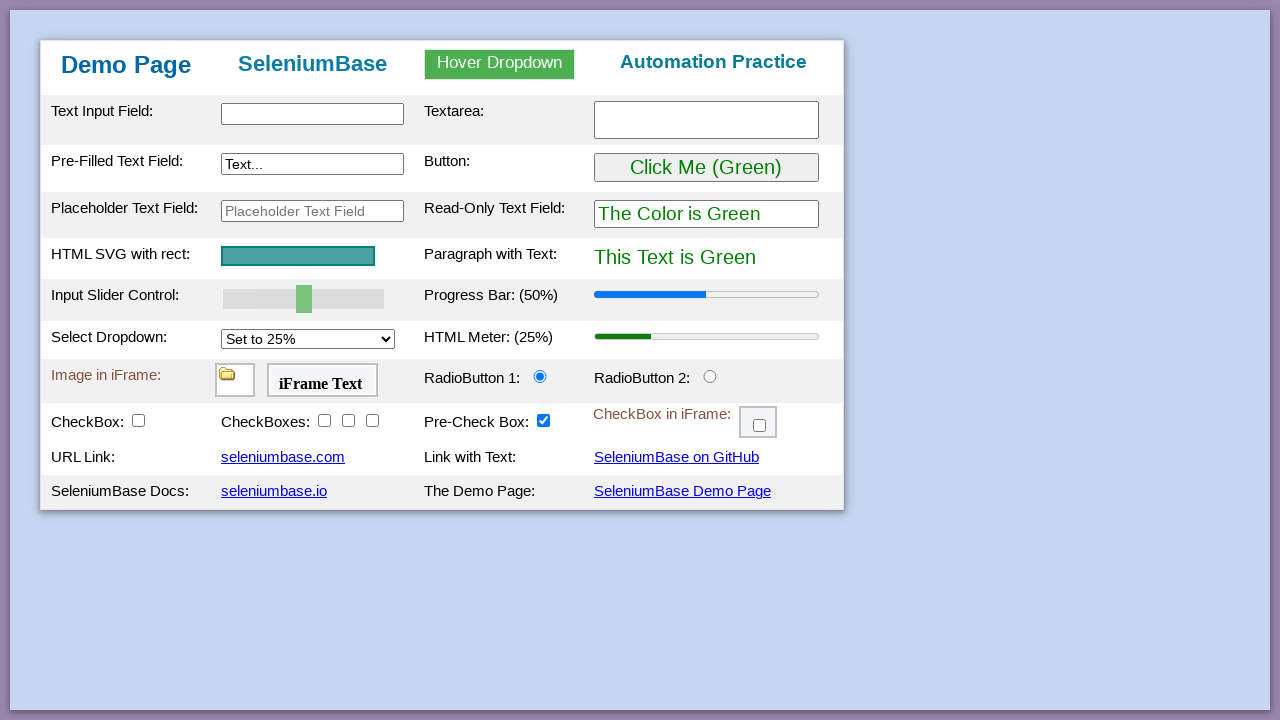